Tests progress bar monitoring by starting a progress bar, waiting until it reaches 75%, and clicking stop at the right moment.

Starting URL: http://uitestingplayground.com/

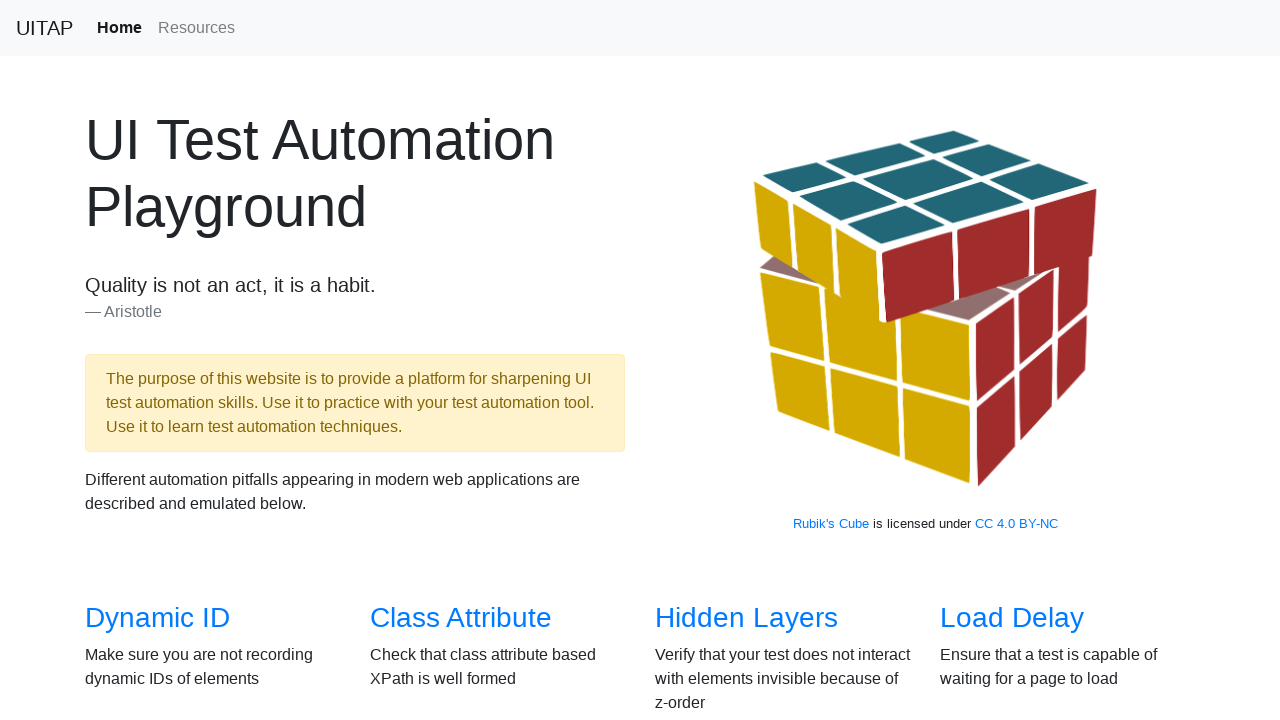

Clicked Progress Bar link to navigate to challenge page at (1022, 361) on internal:role=link[name="Progress Bar"i]
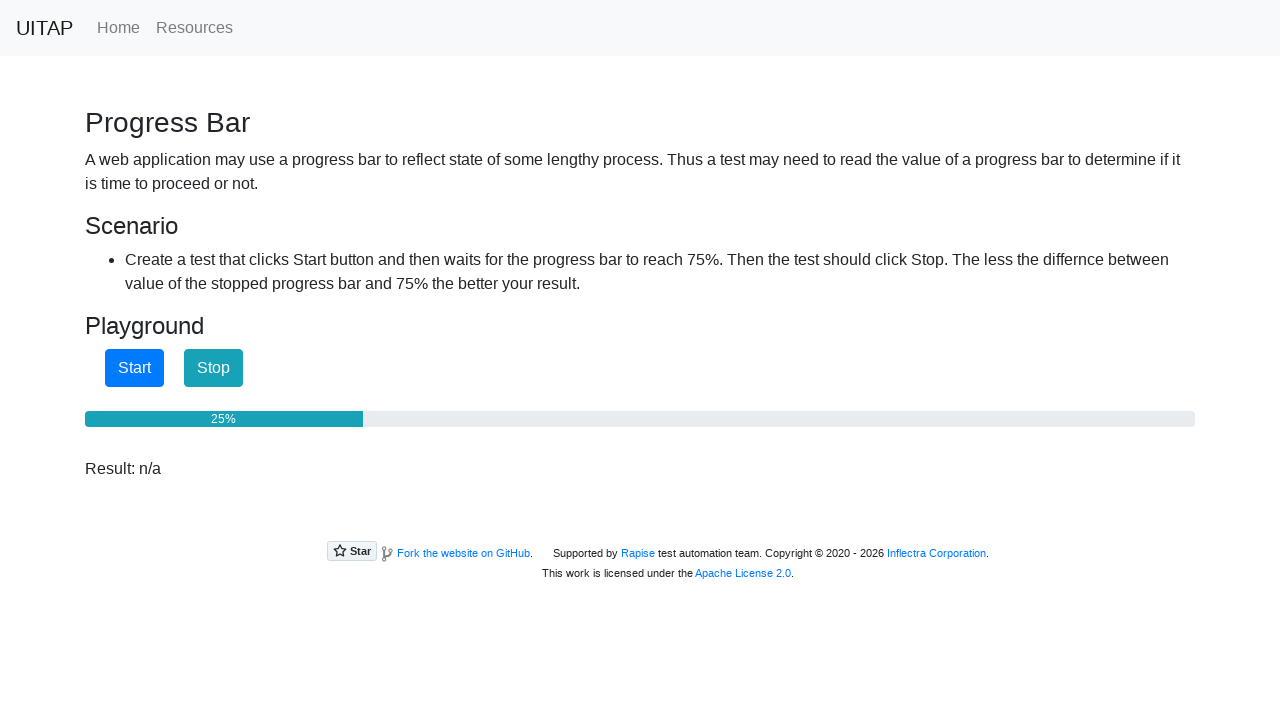

Clicked Start button to begin progress bar progression at (134, 368) on internal:role=button[name="Start"i]
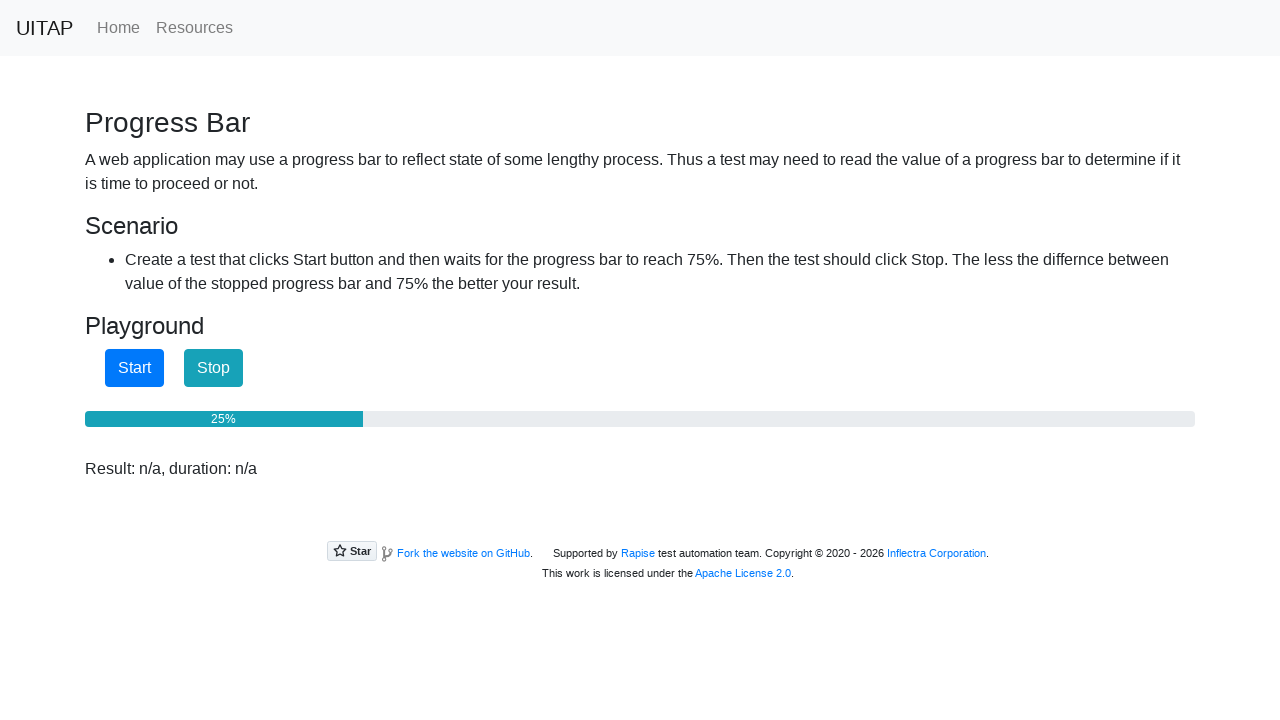

Progress bar reached 75%
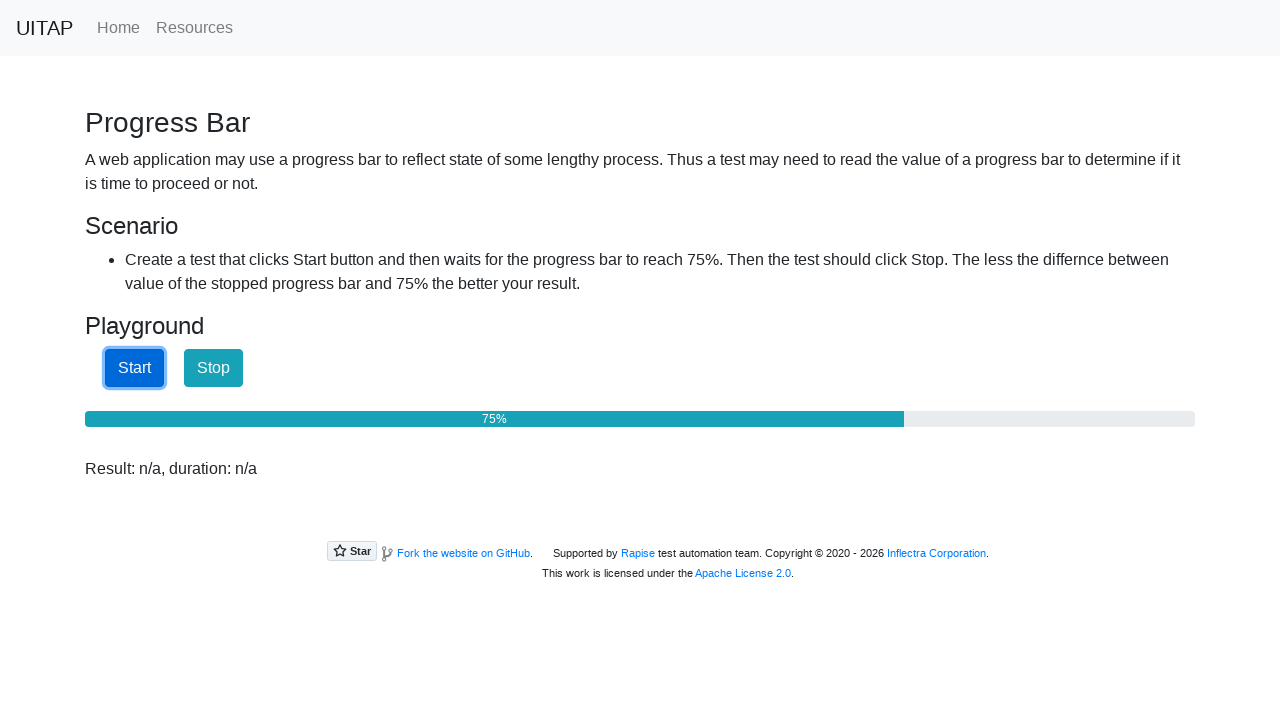

Clicked Stop button at 75% progress at (214, 368) on internal:role=button[name="Stop"i]
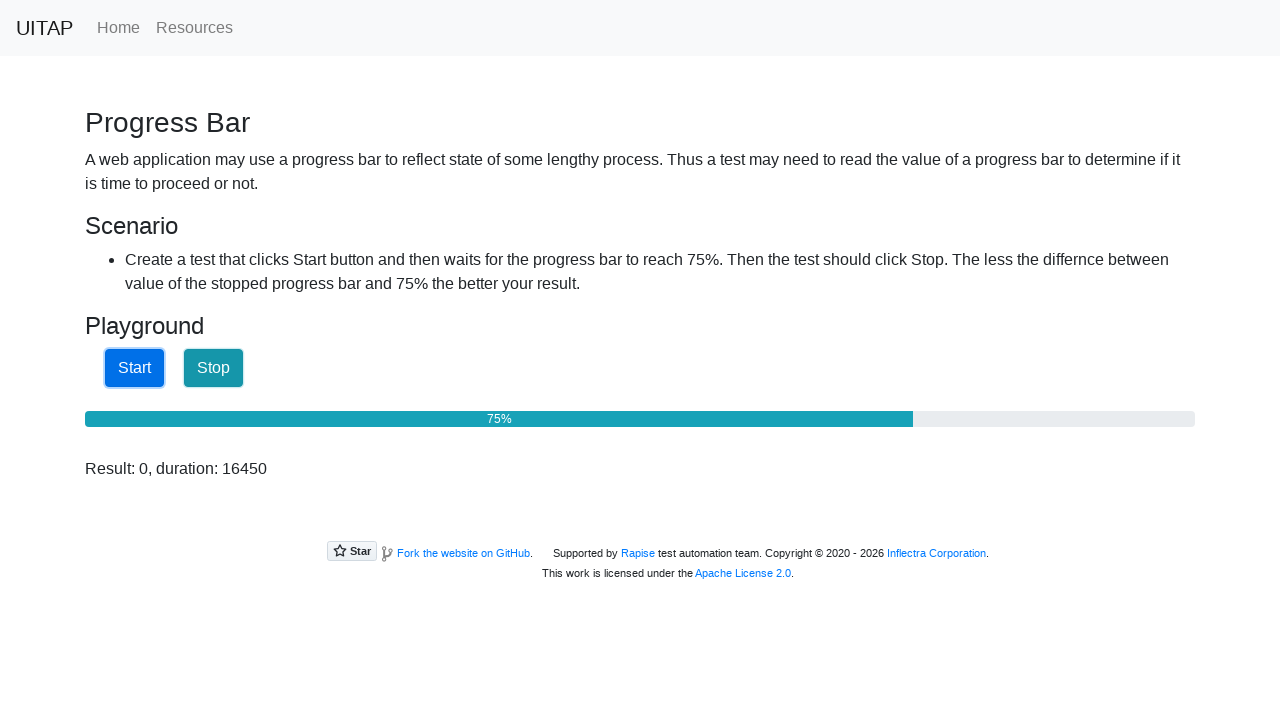

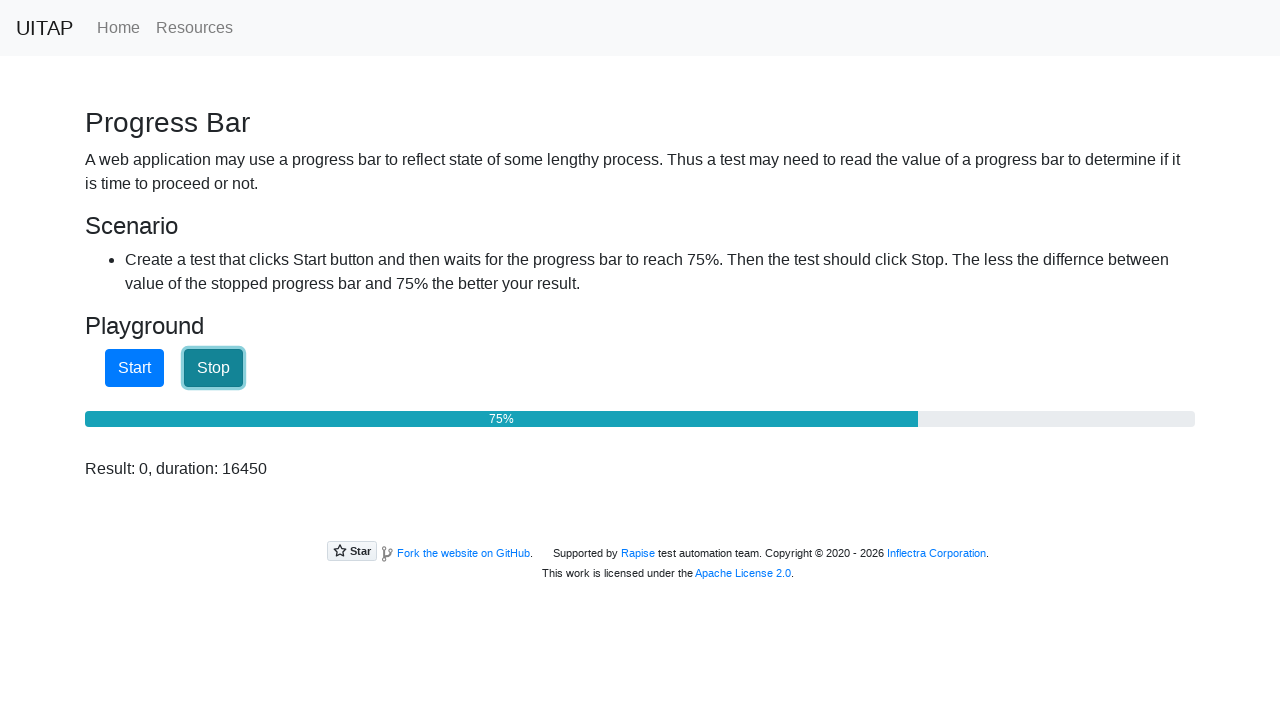